Navigates to WiseQuarter website and verifies that the URL contains "wisequarter"

Starting URL: https://www.wisequarter.com

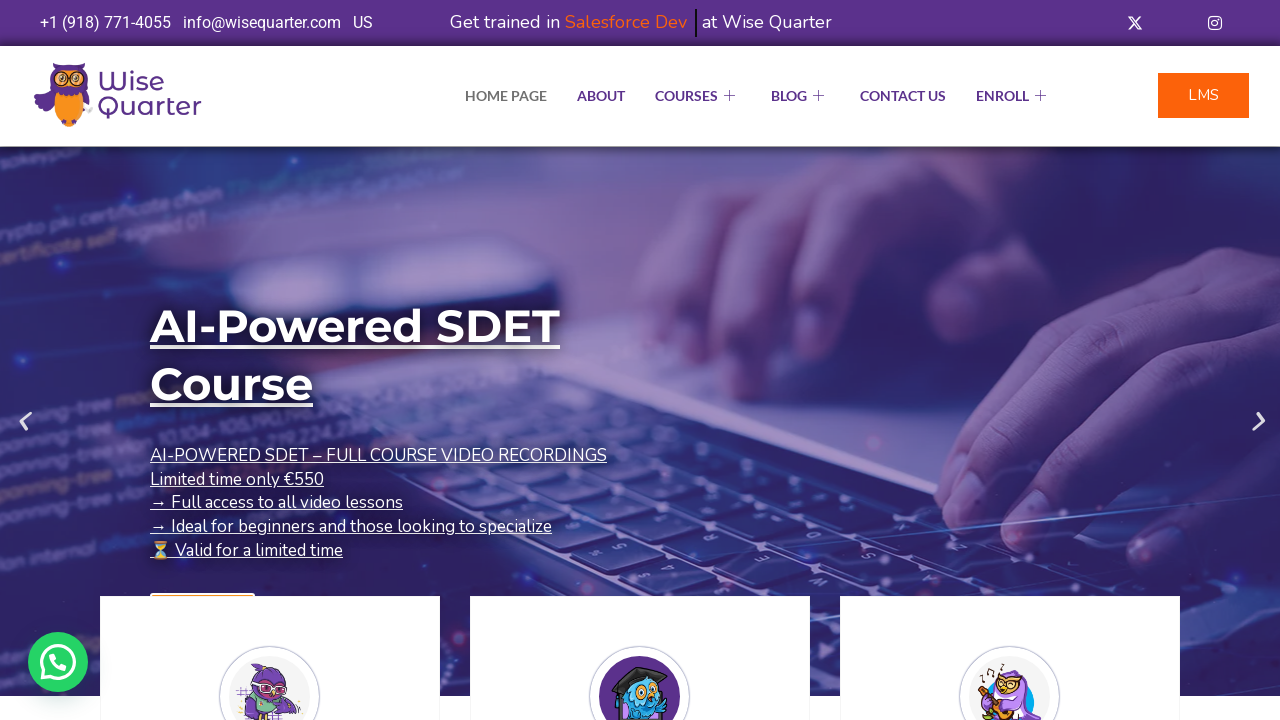

Verified that URL contains 'wisequarter'
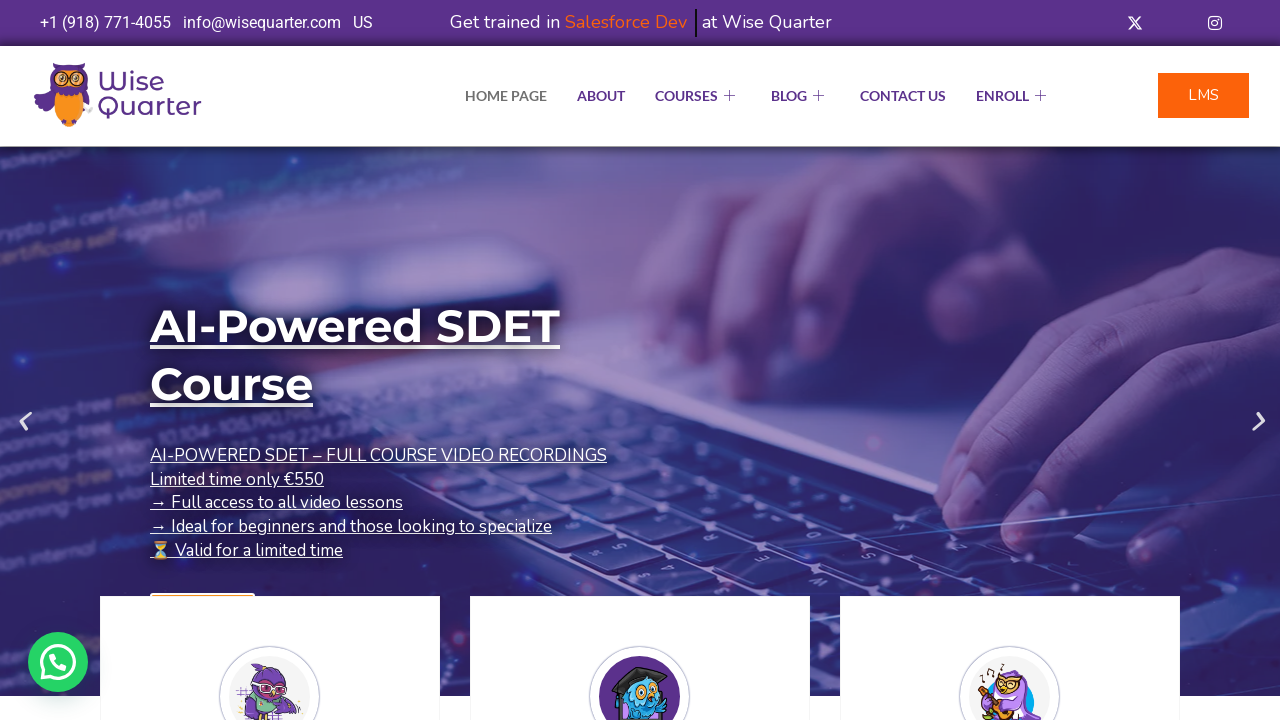

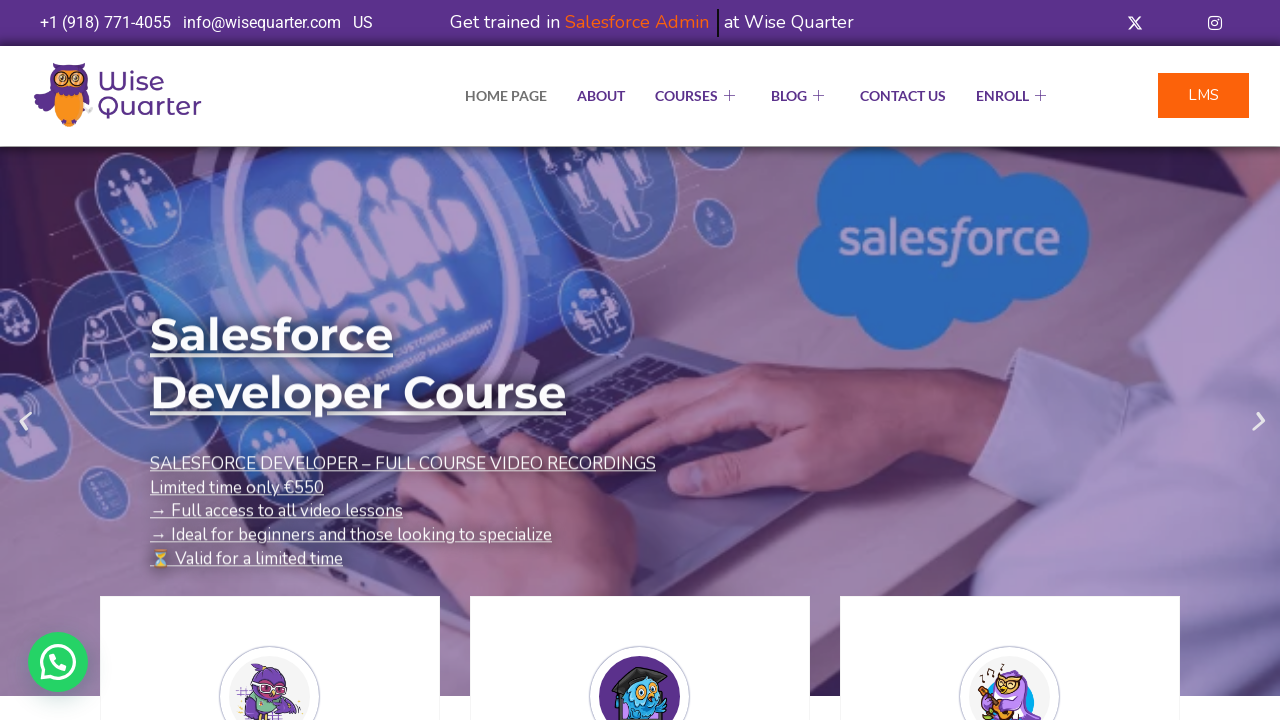